Tests navigation from the main page to the graduation page by clicking on the graduation menu button and verifying the URL redirect

Starting URL: https://portal.unicap.br/

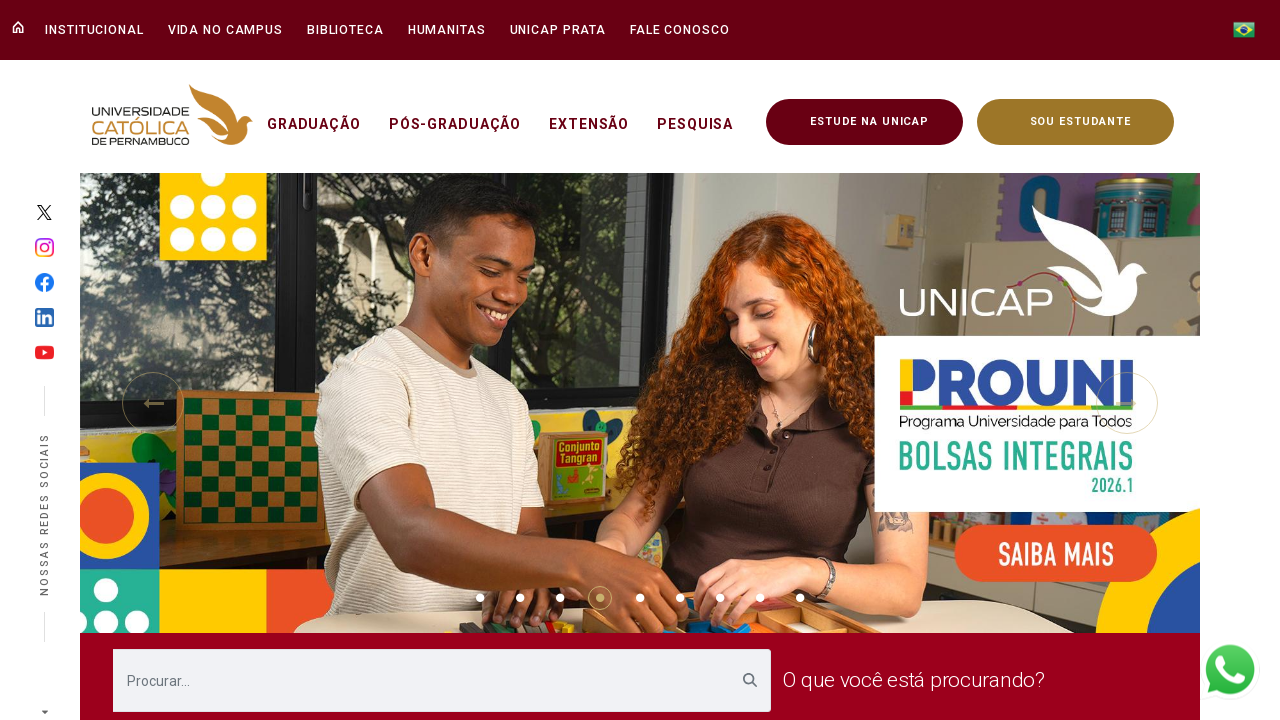

Clicked on the graduation menu button at (321, 122) on #layout_com_liferay_site_navigation_menu_web_portlet_SiteNavigationMenuPortlet_I
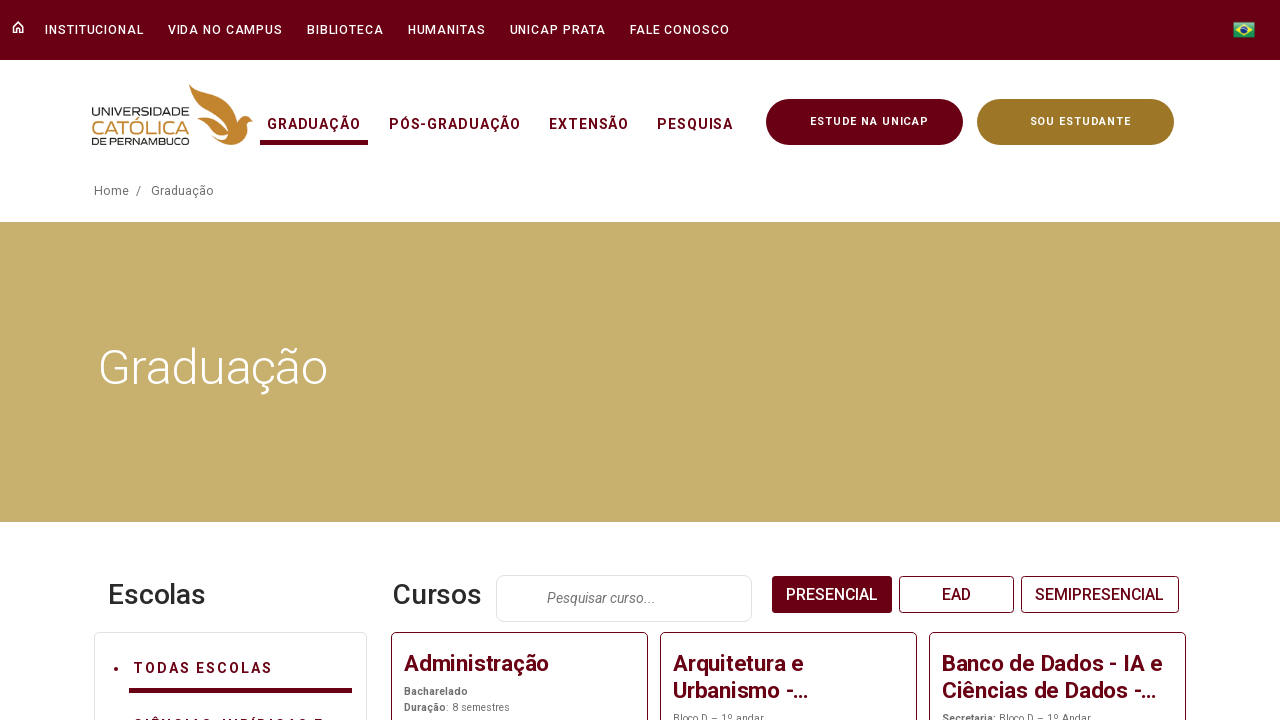

Navigation to graduation page completed and URL verified as https://portal.unicap.br/graduacao#presencial/
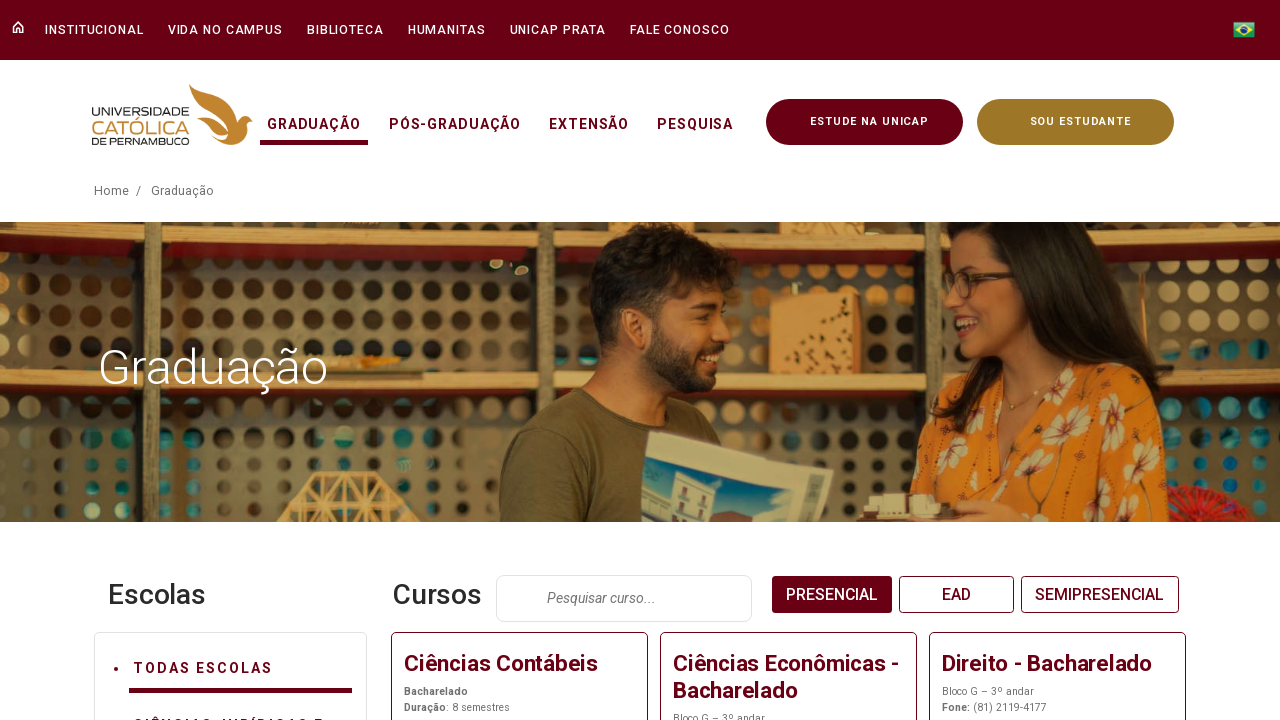

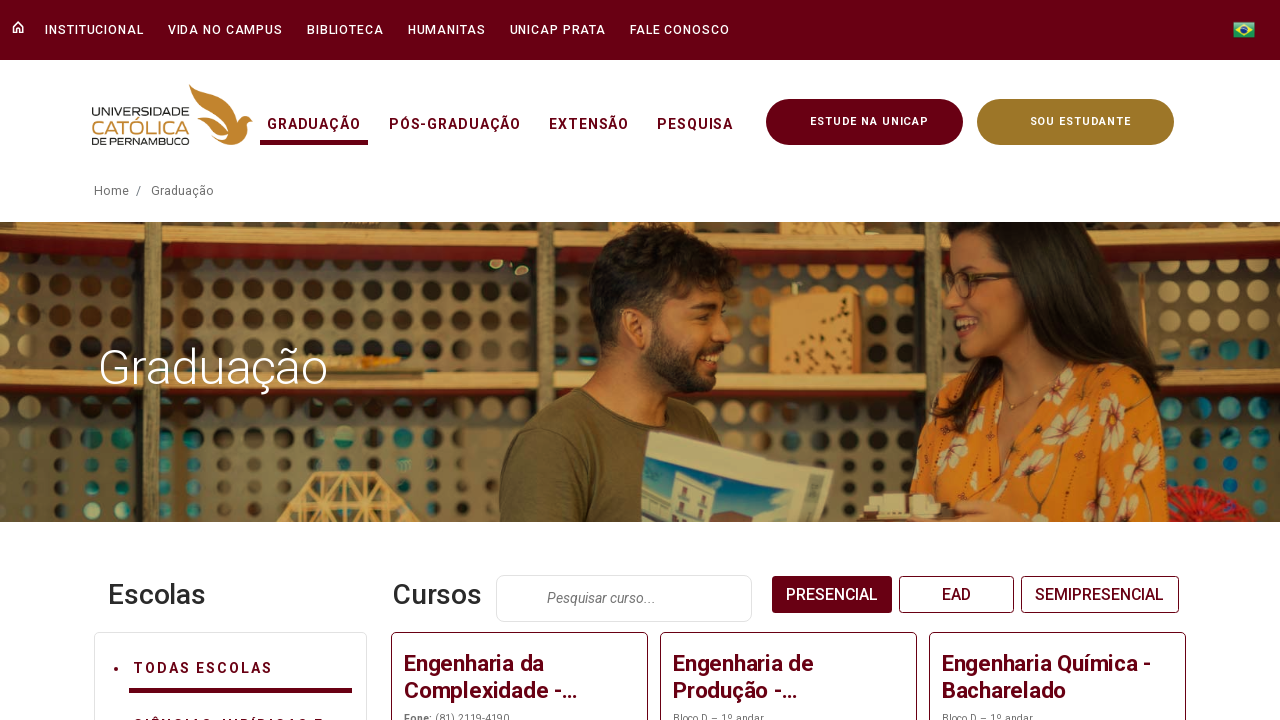